Tests the PDF to JPG conversion page by clicking the upload button to initiate a file upload workflow on ilovepdf.com

Starting URL: https://www.ilovepdf.com/pdf_to_jpg

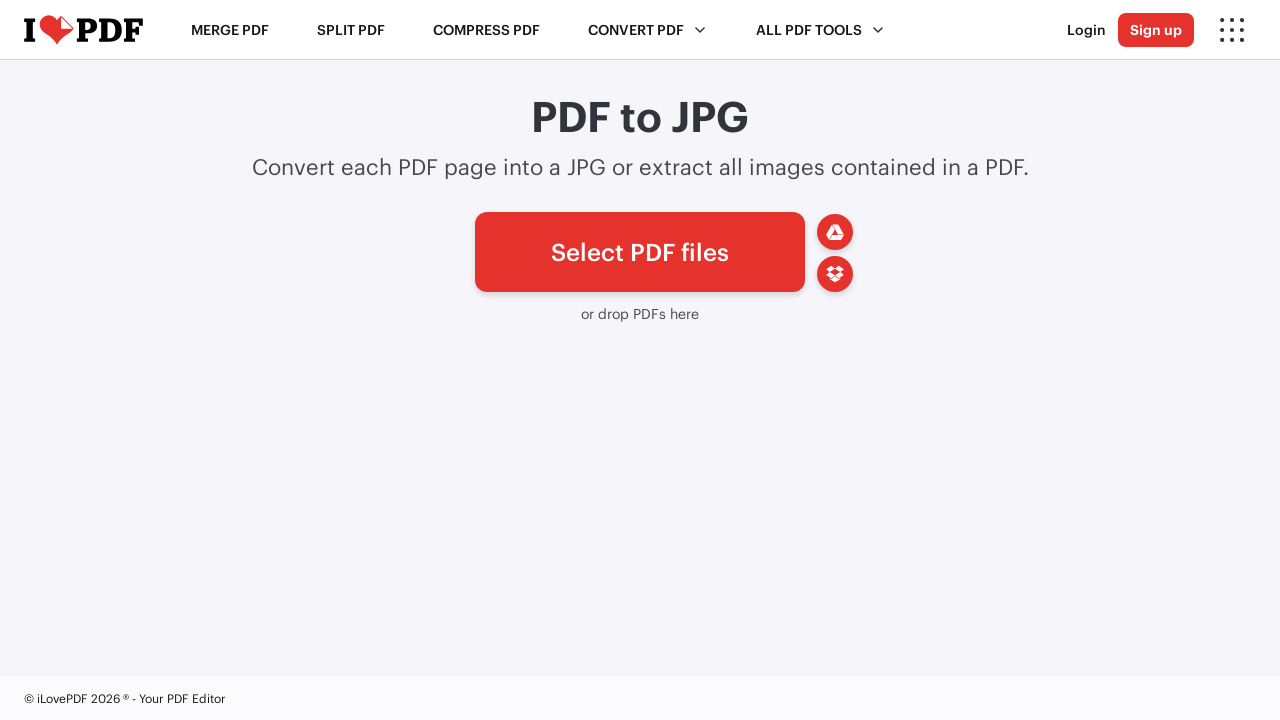

Clicked the upload button to initiate file selection on PDF to JPG conversion page at (640, 252) on [class*='uploader__btn']
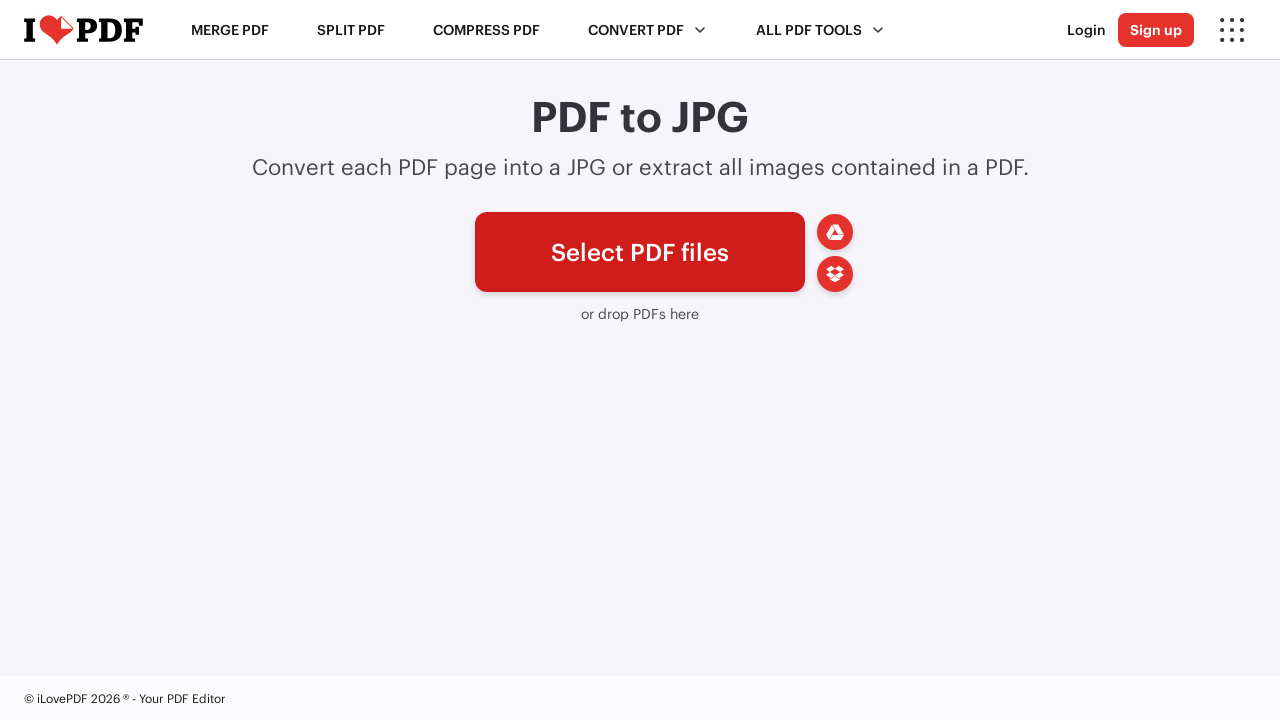

Waited 2 seconds for upload dialog/area to be ready
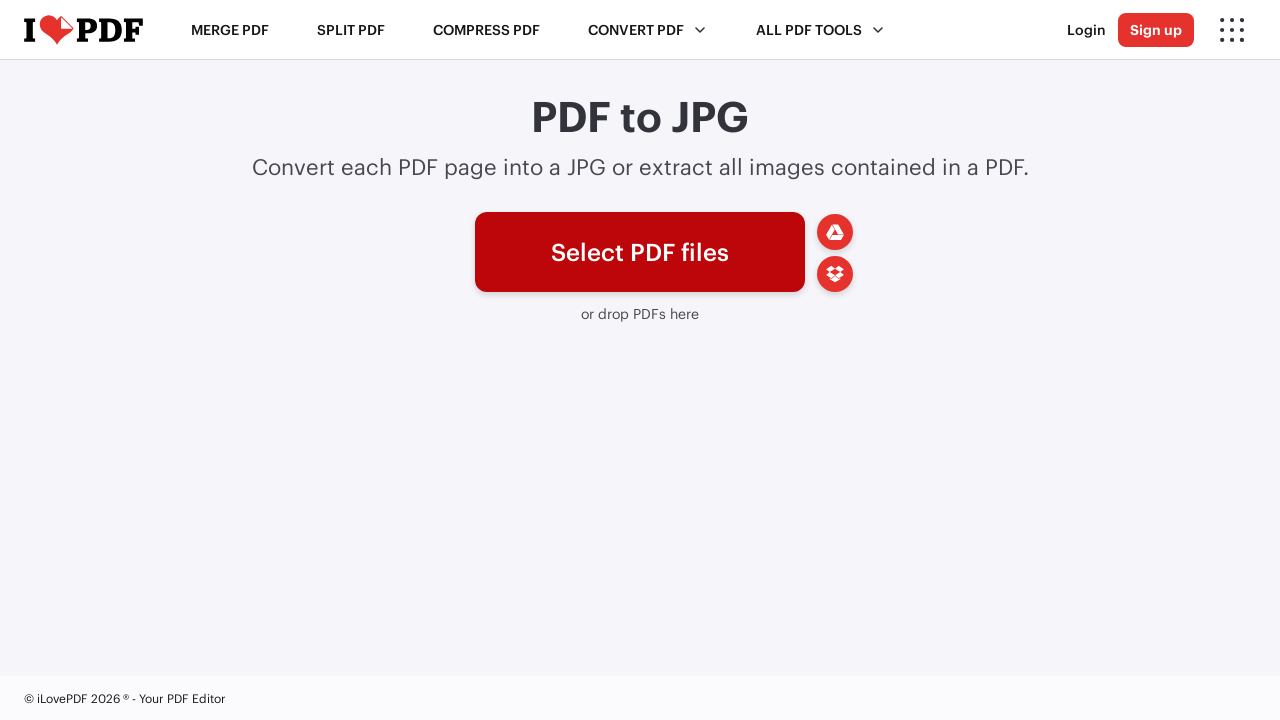

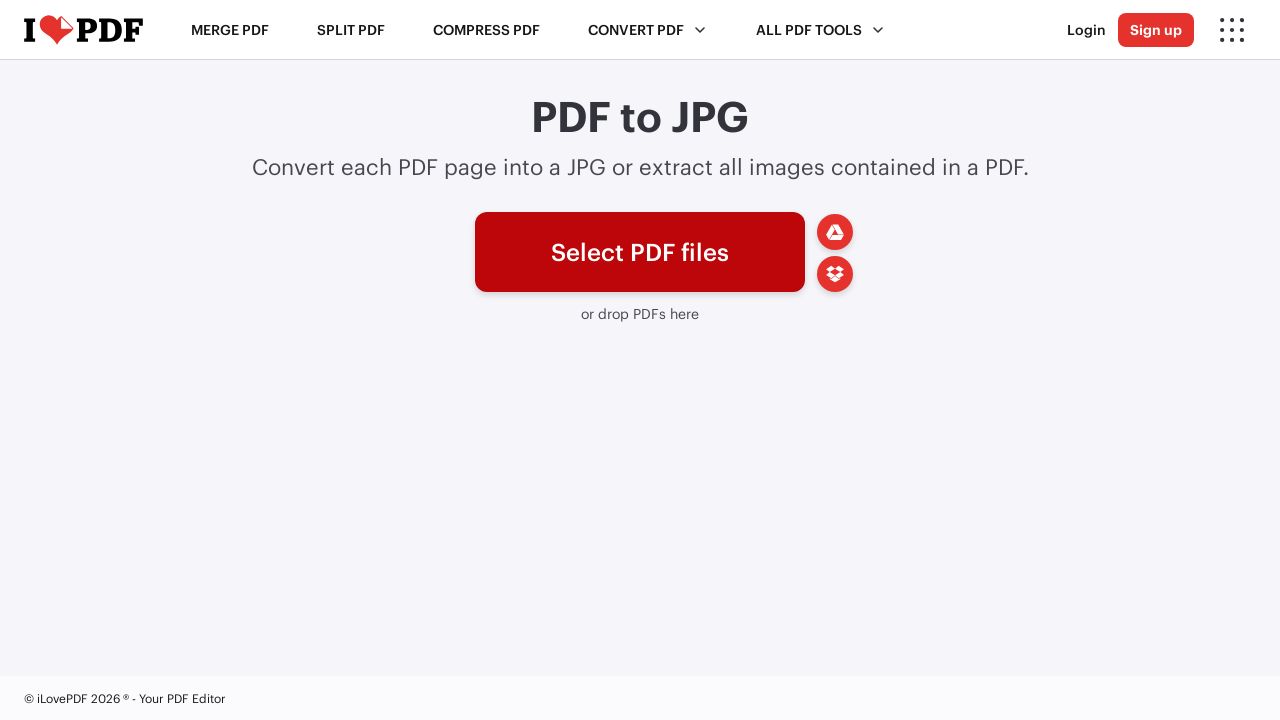